Tests the search functionality on an e-commerce book shop by searching for "for" and verifying that the expected books appear in the search results

Starting URL: https://danube-web.shop/

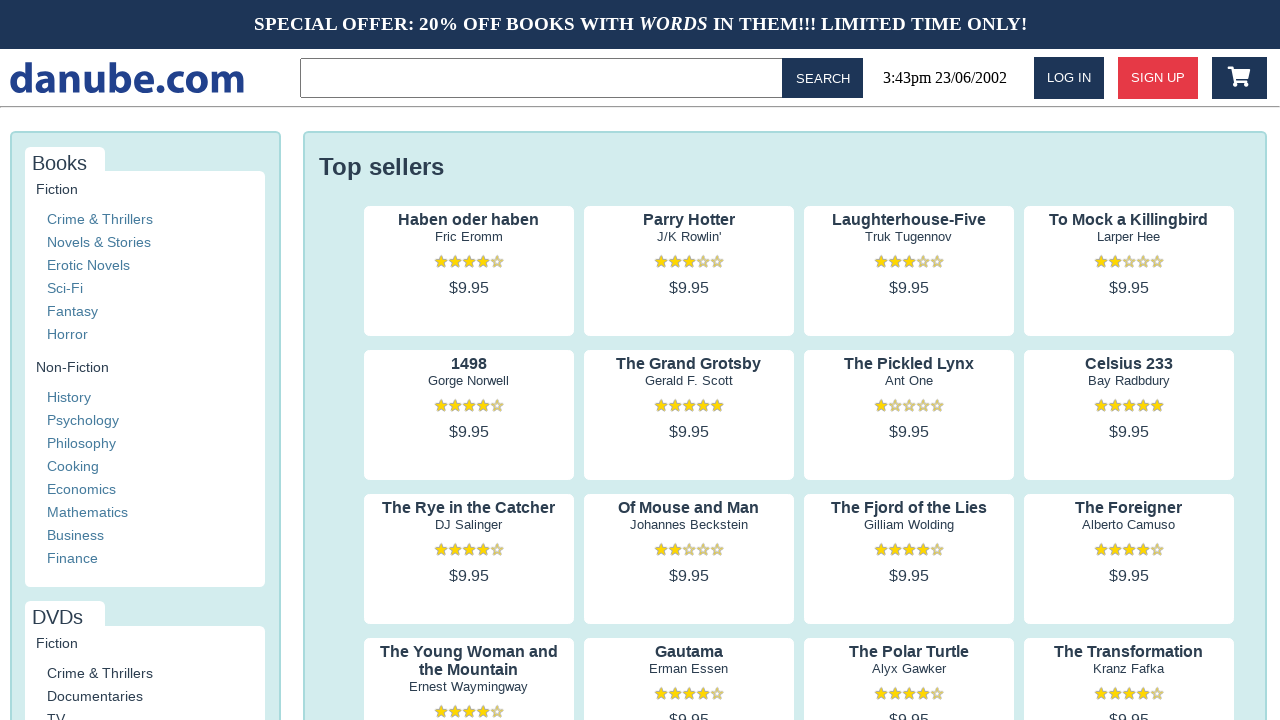

Filled search box with keyword 'for' on internal:role=textbox
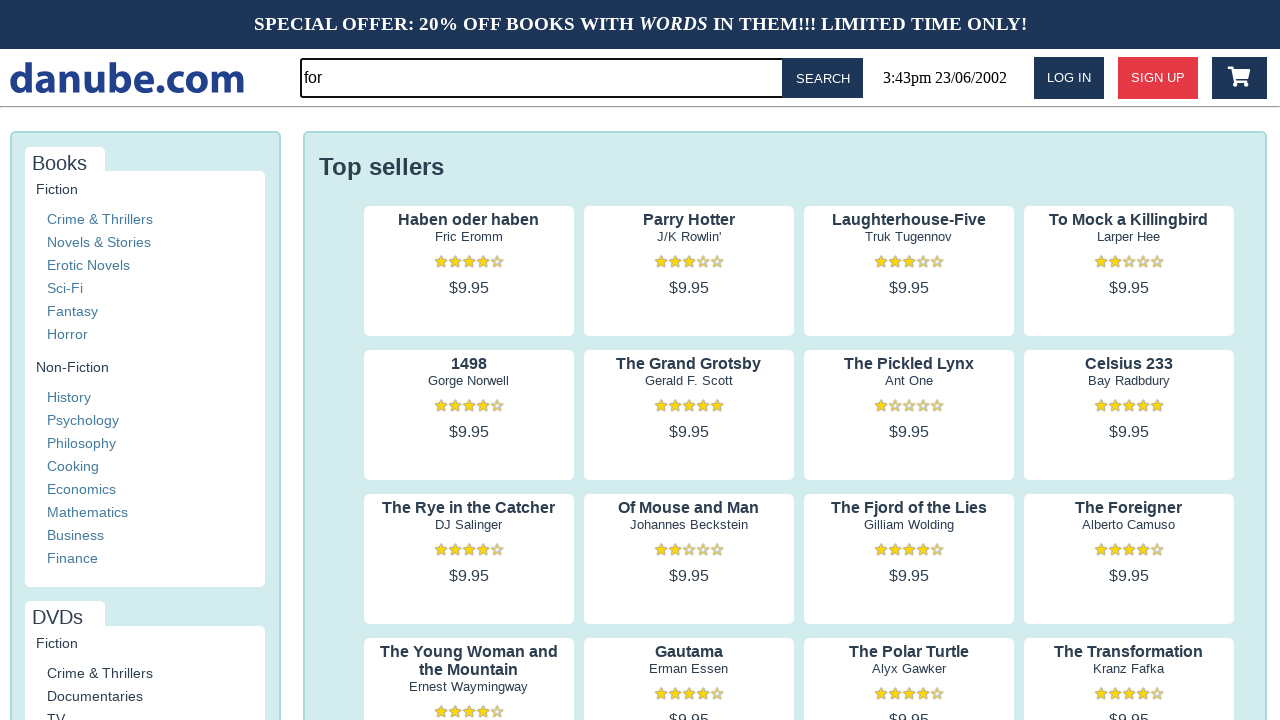

Clicked Search button at (823, 78) on internal:role=button[name="Search"i]
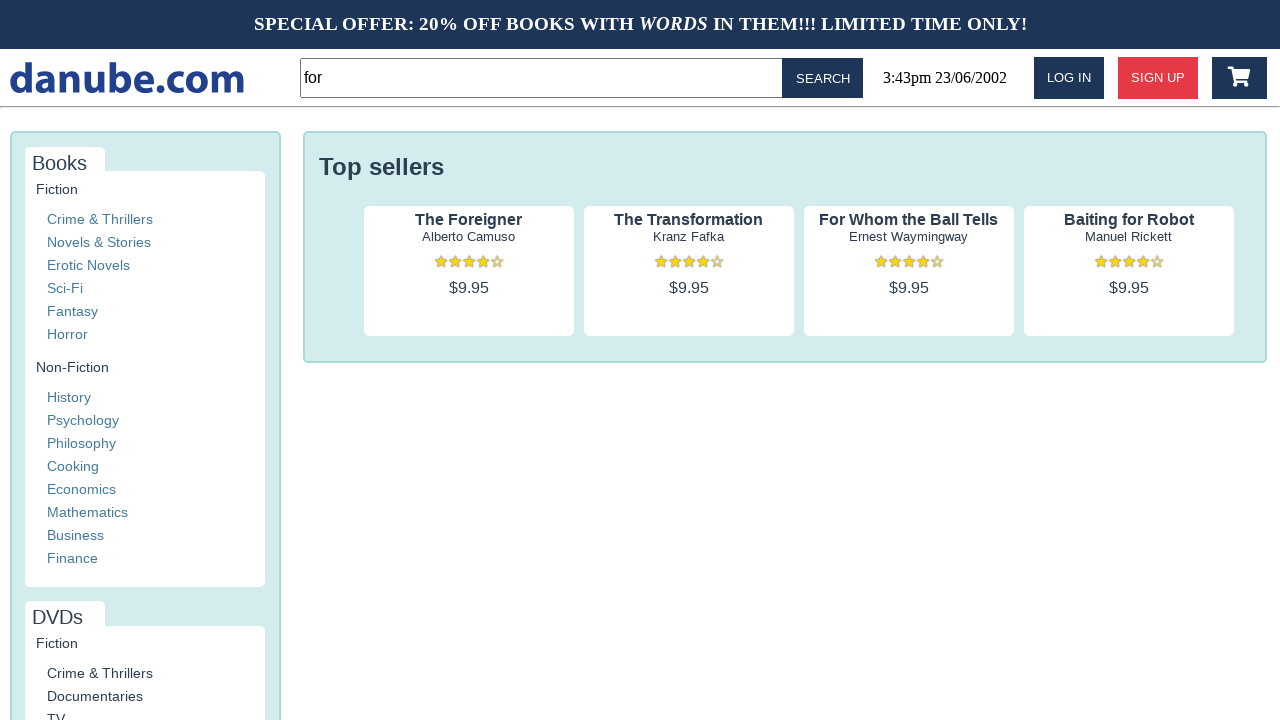

Waited for network idle state - search results loaded
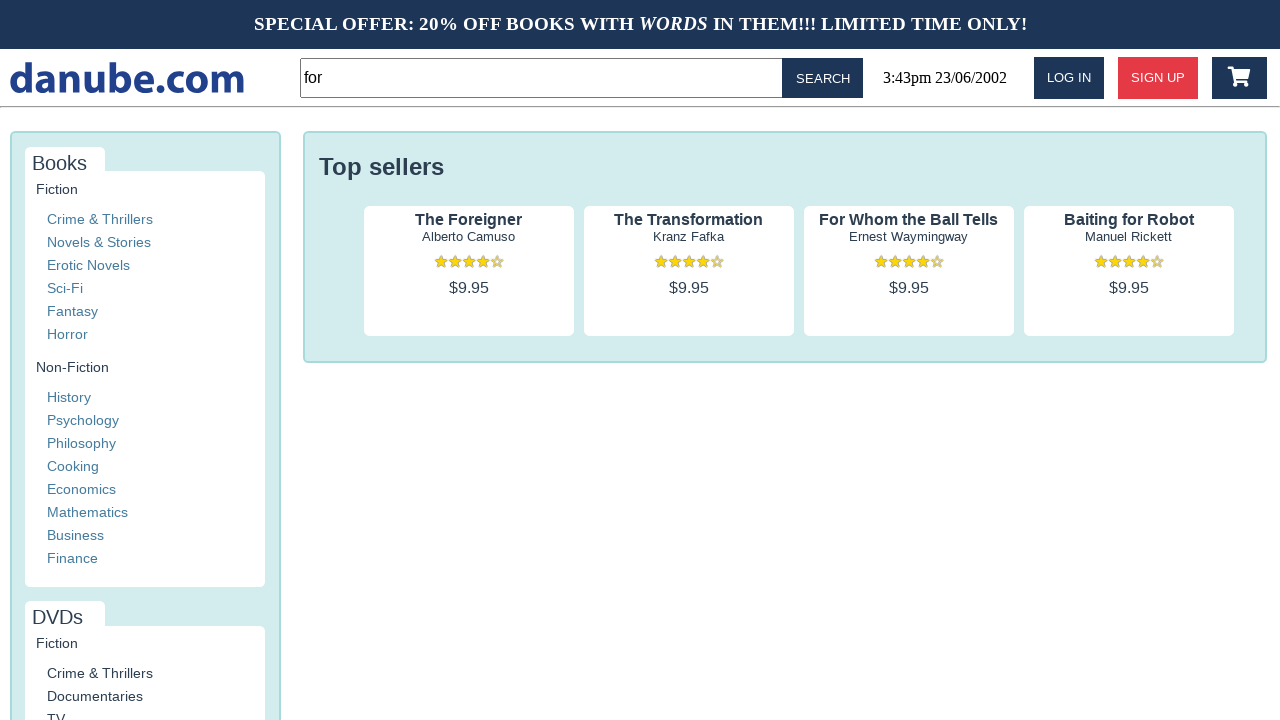

Search result titles appeared on the page
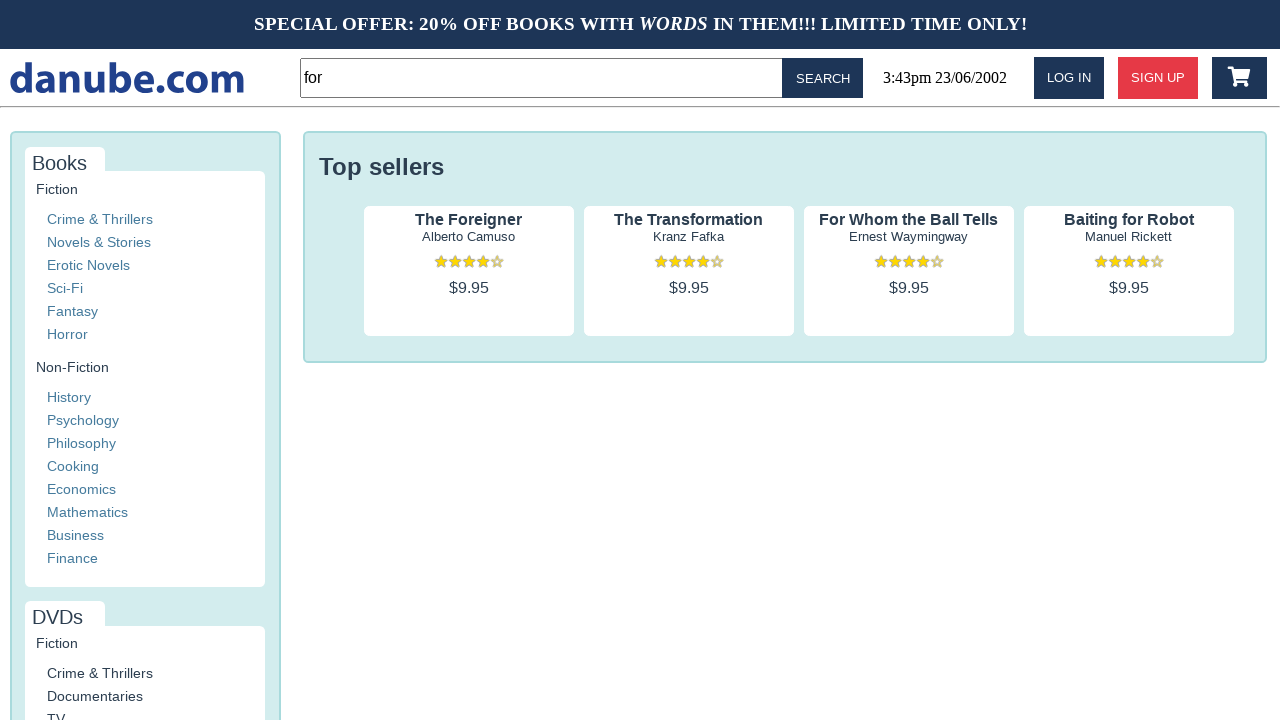

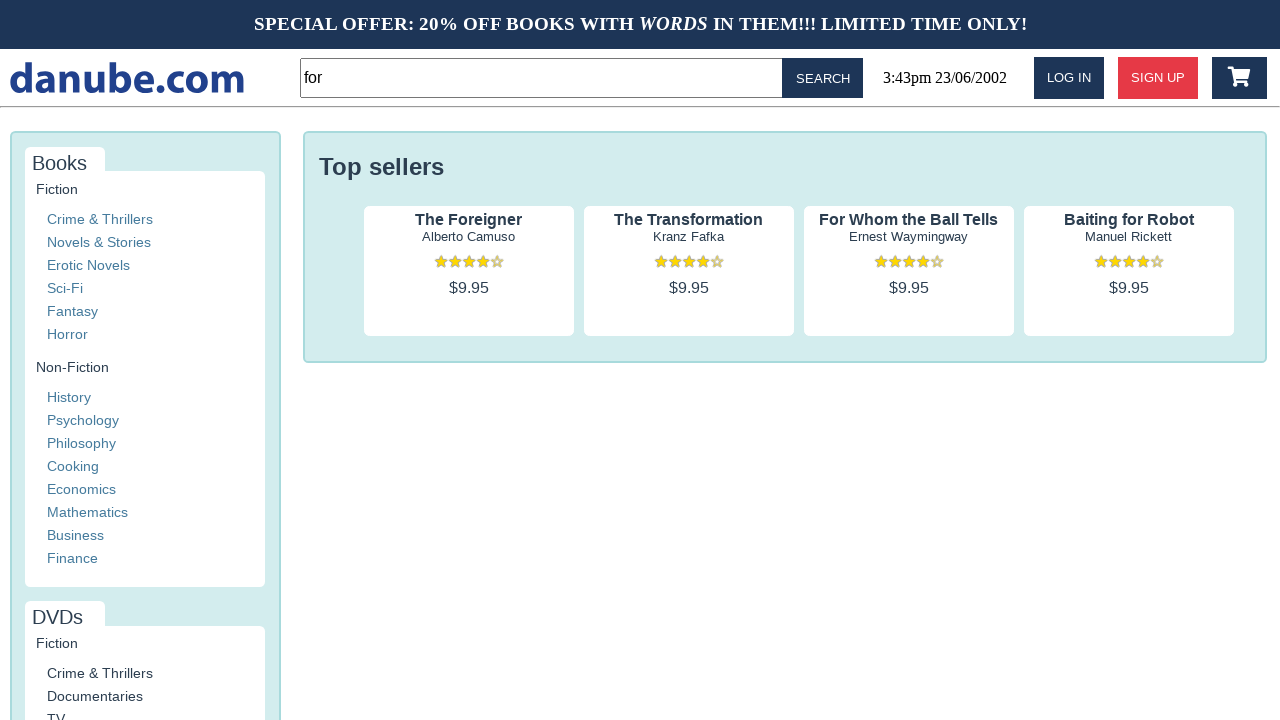